Tests multi-select checkbox functionality by opening a dropdown menu and selecting multiple checkboxes based on their labels

Starting URL: https://www.leafground.com/checkbox.xhtml

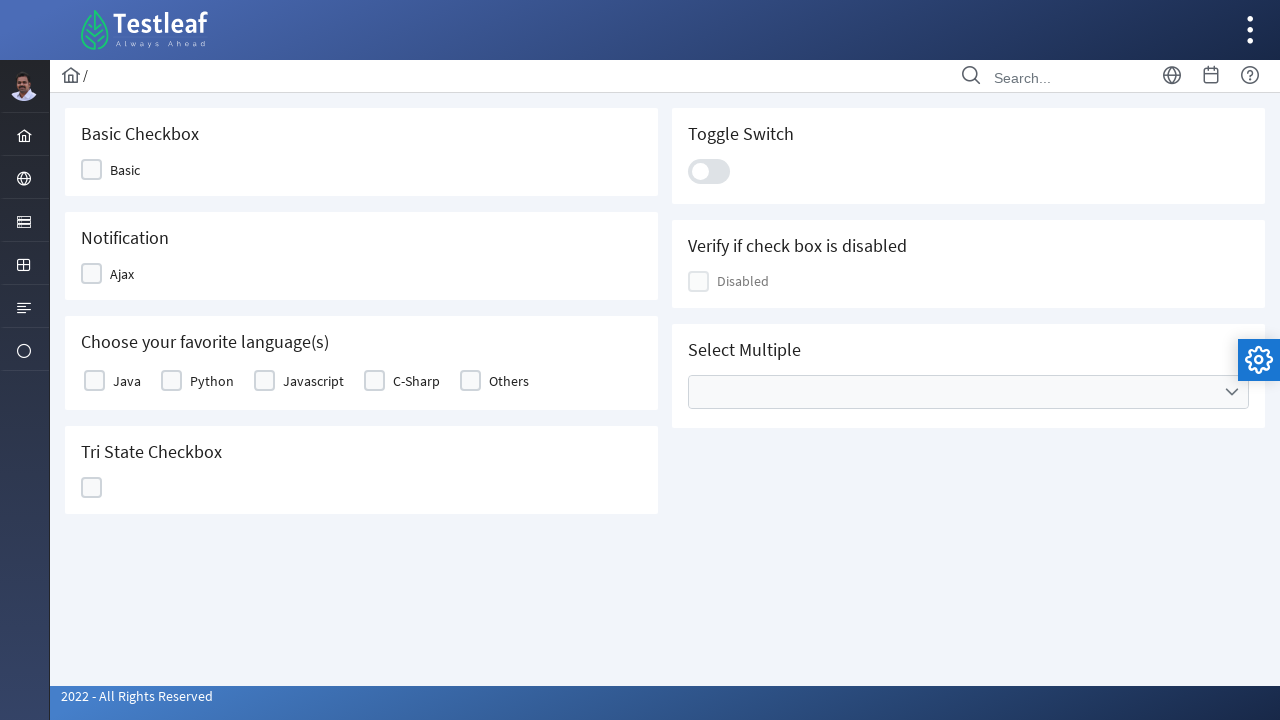

Clicked multi-select dropdown trigger to open menu at (1232, 392) on [class^='ui-selectcheckboxmenu-trigger']
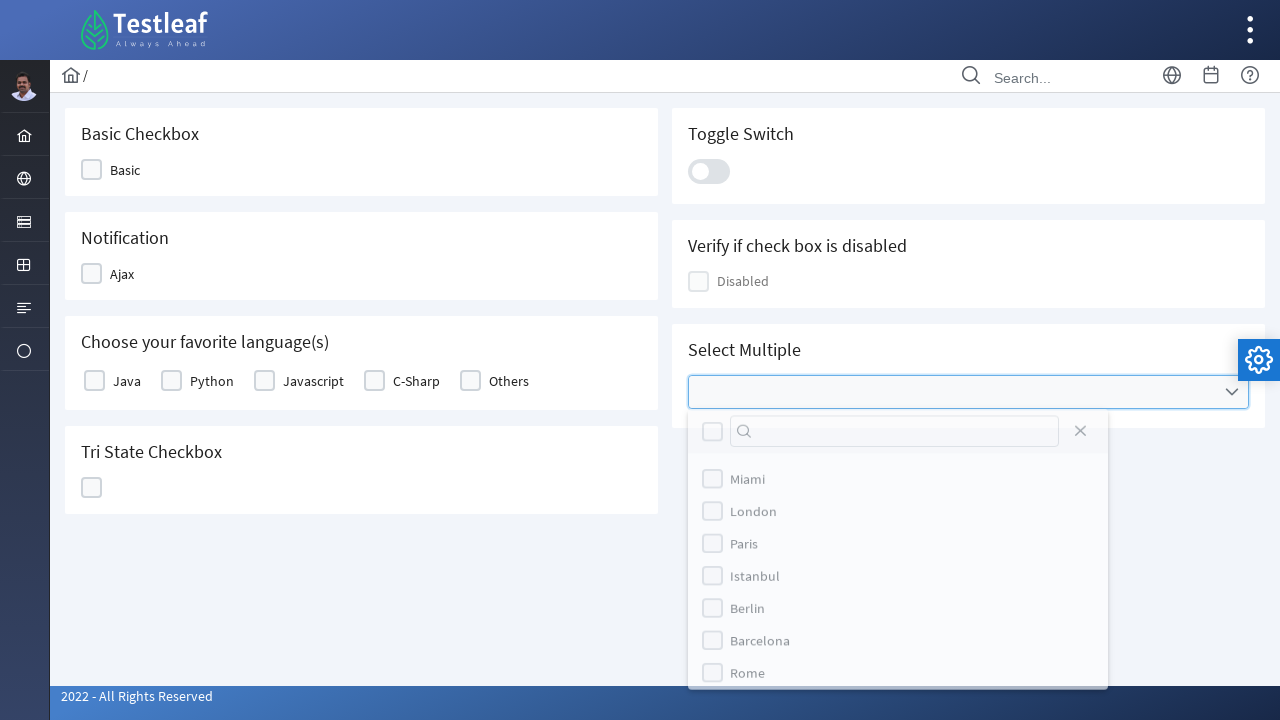

Dropdown menu items loaded and became visible
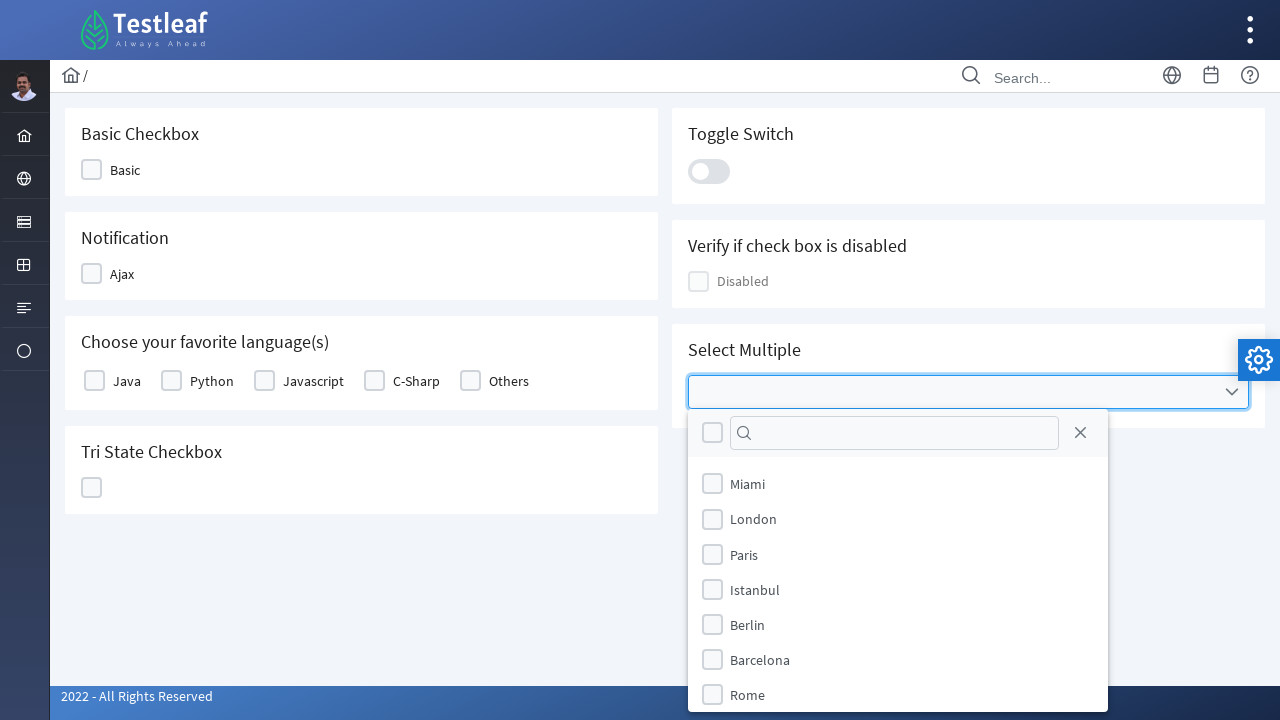

Selected checkbox for Paris at (712, 554) on //ul[starts-with(@class,'ui-selectcheckboxmenu-items')]//li[3]//div[starts-with(
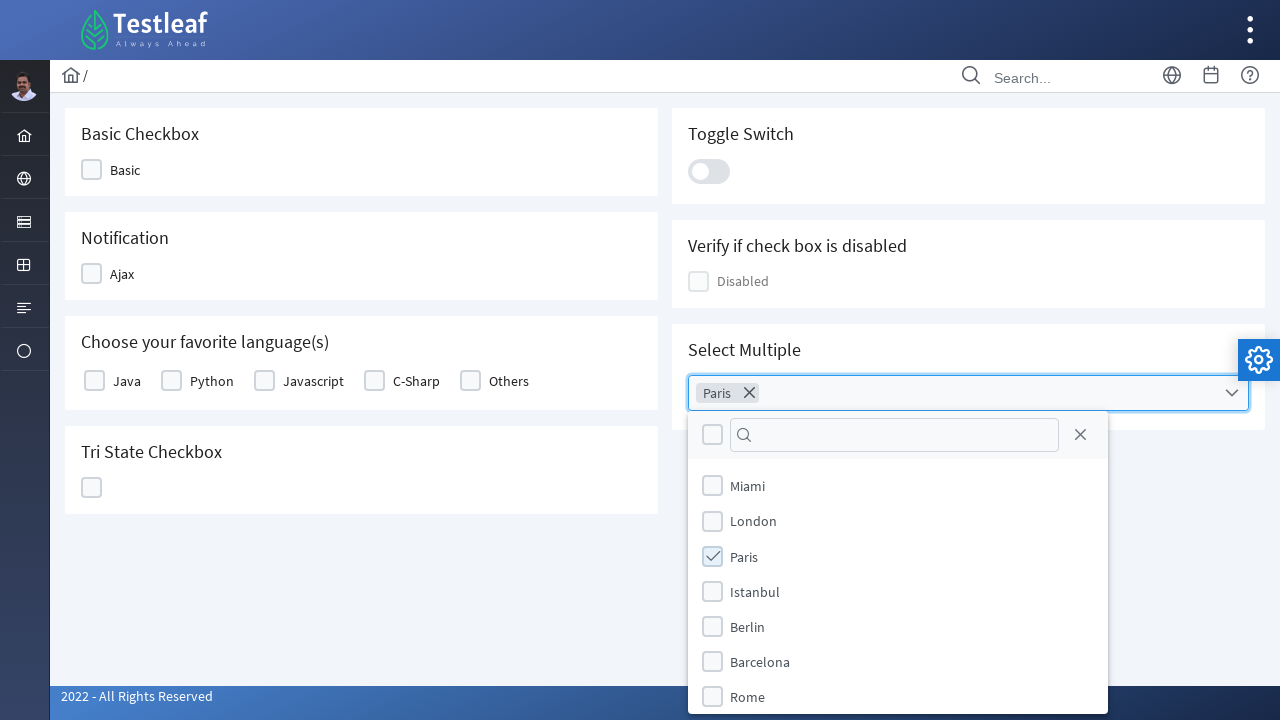

Selected checkbox for Rome at (712, 697) on //ul[starts-with(@class,'ui-selectcheckboxmenu-items')]//li[7]//div[starts-with(
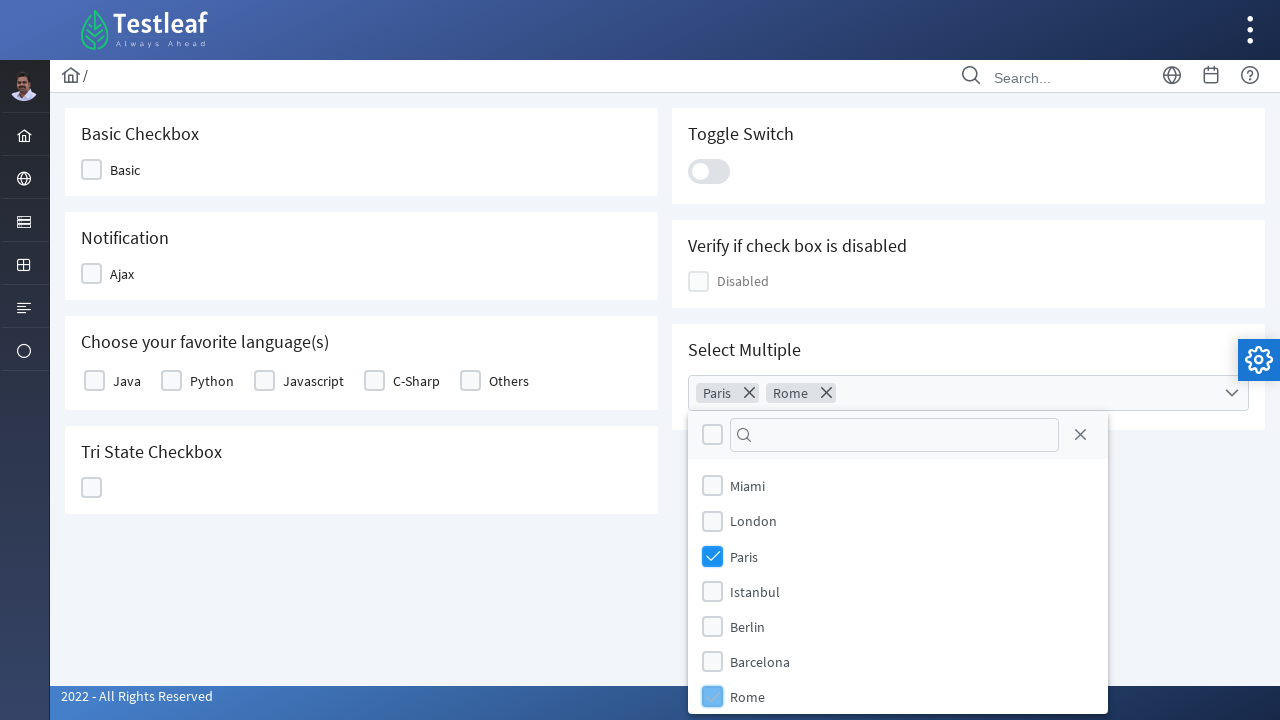

Selected checkbox for Amsterdam at (712, 688) on //ul[starts-with(@class,'ui-selectcheckboxmenu-items')]//li[9]//div[starts-with(
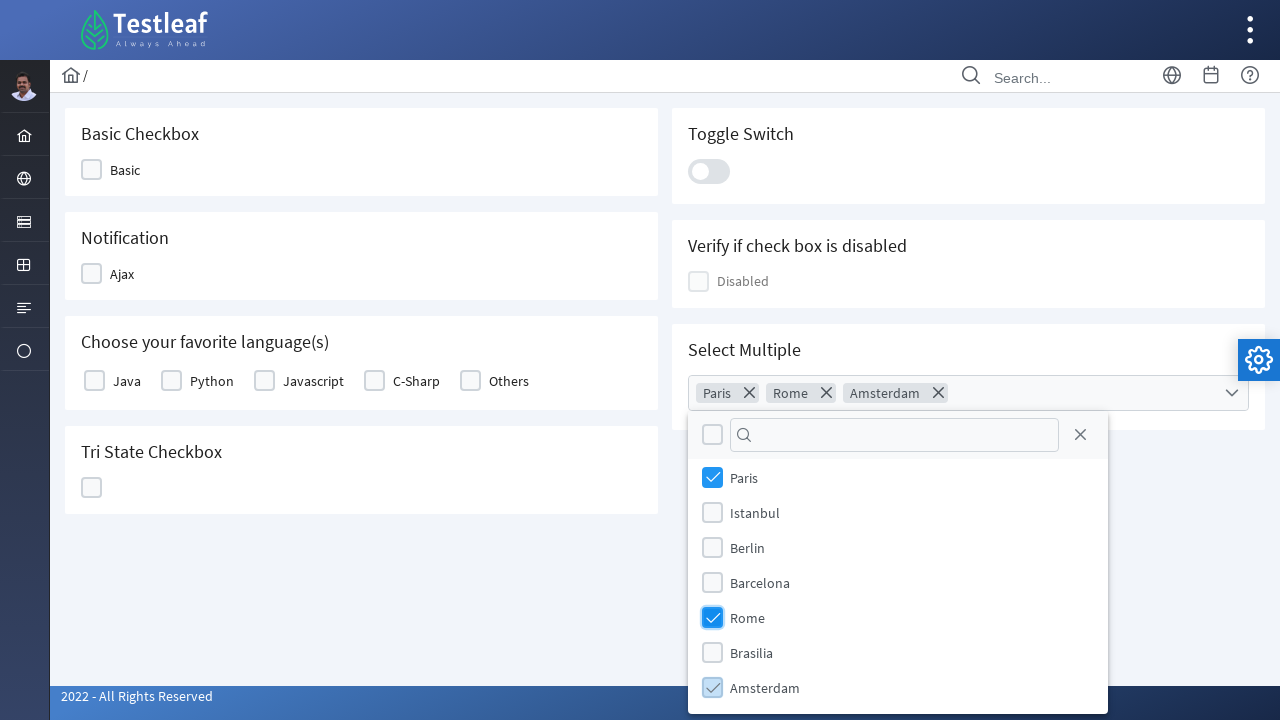

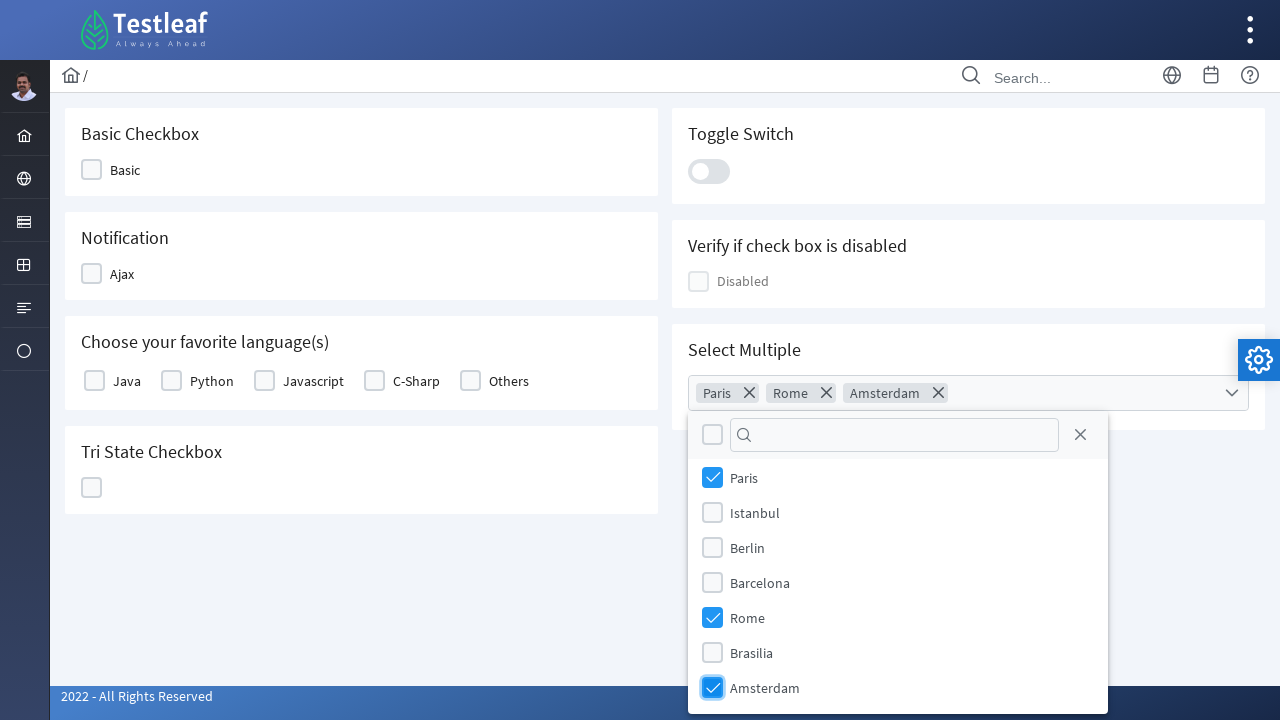